Tests scrolling to an element and filling in a name input field

Starting URL: https://formy-project.herokuapp.com/scroll

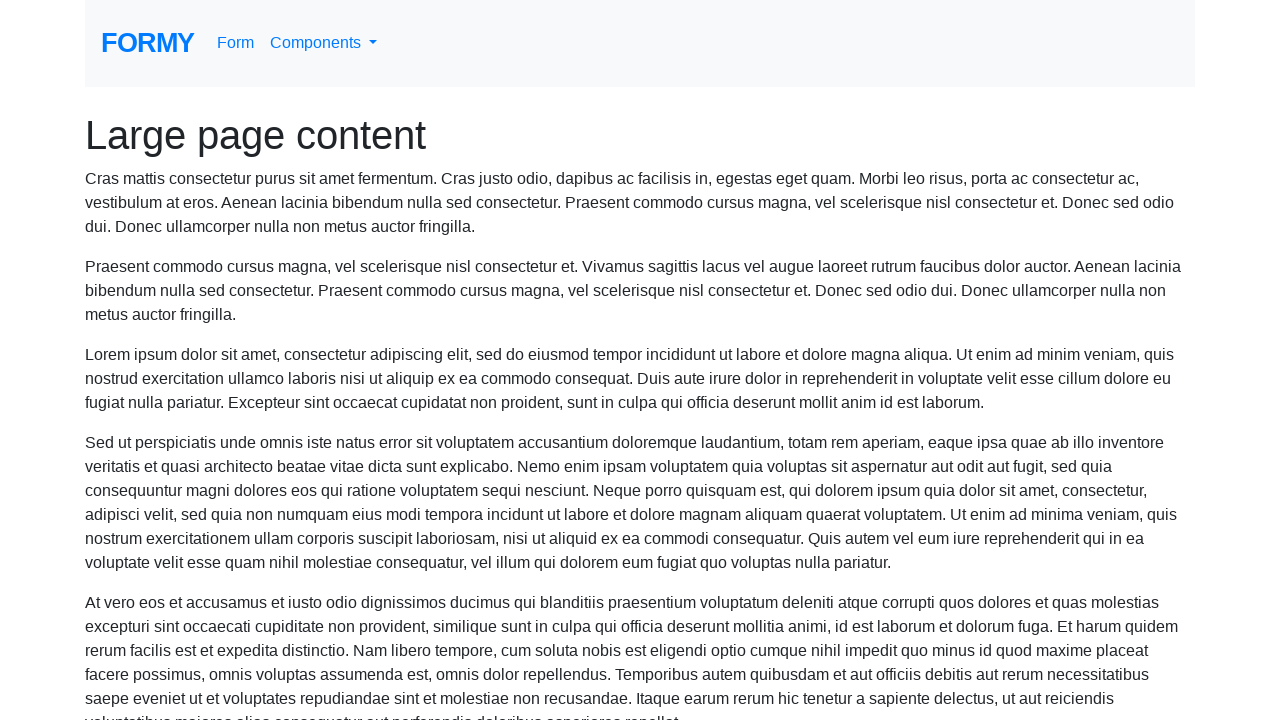

Scrolled to name input field
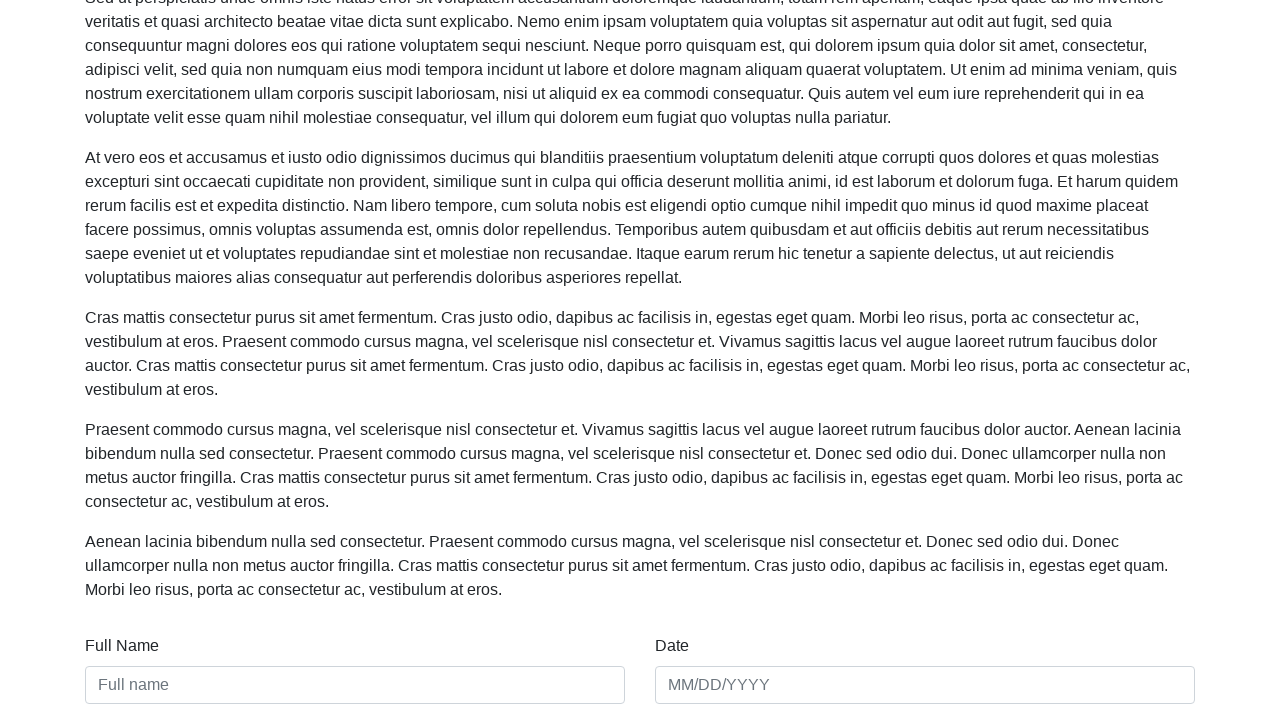

Filled name input field with 'KRASAVAKRASAVA' on #name
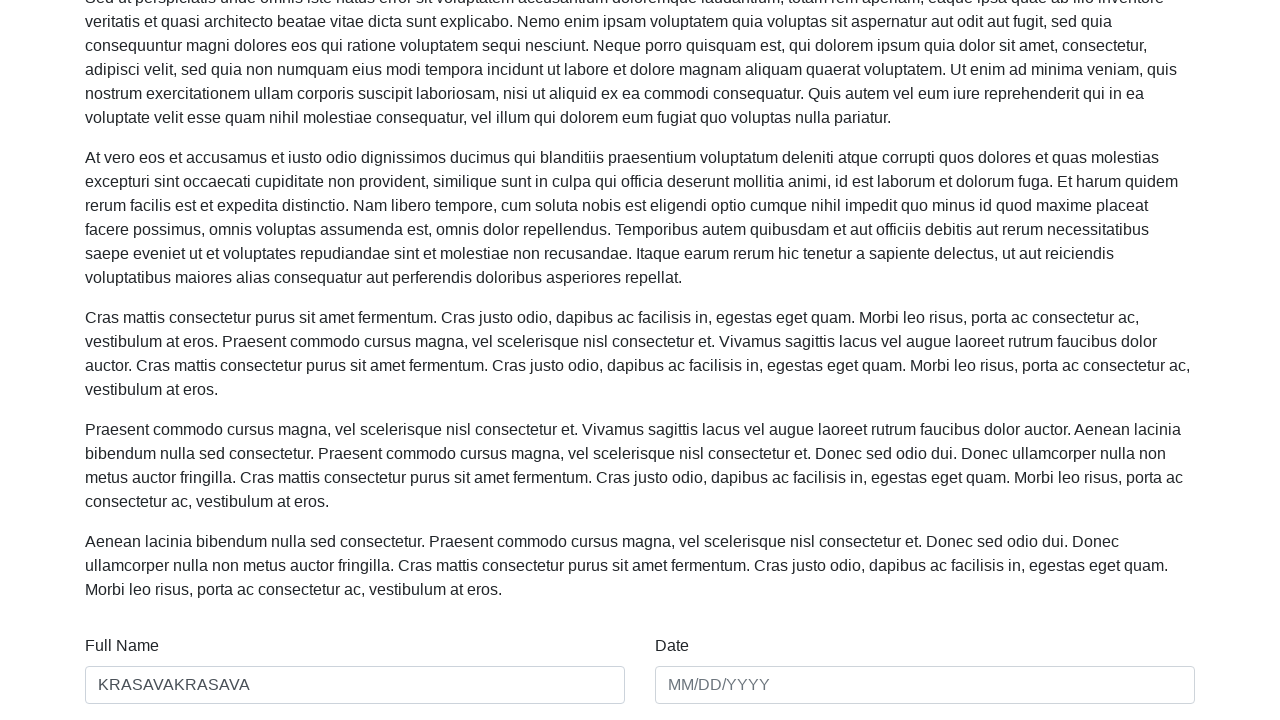

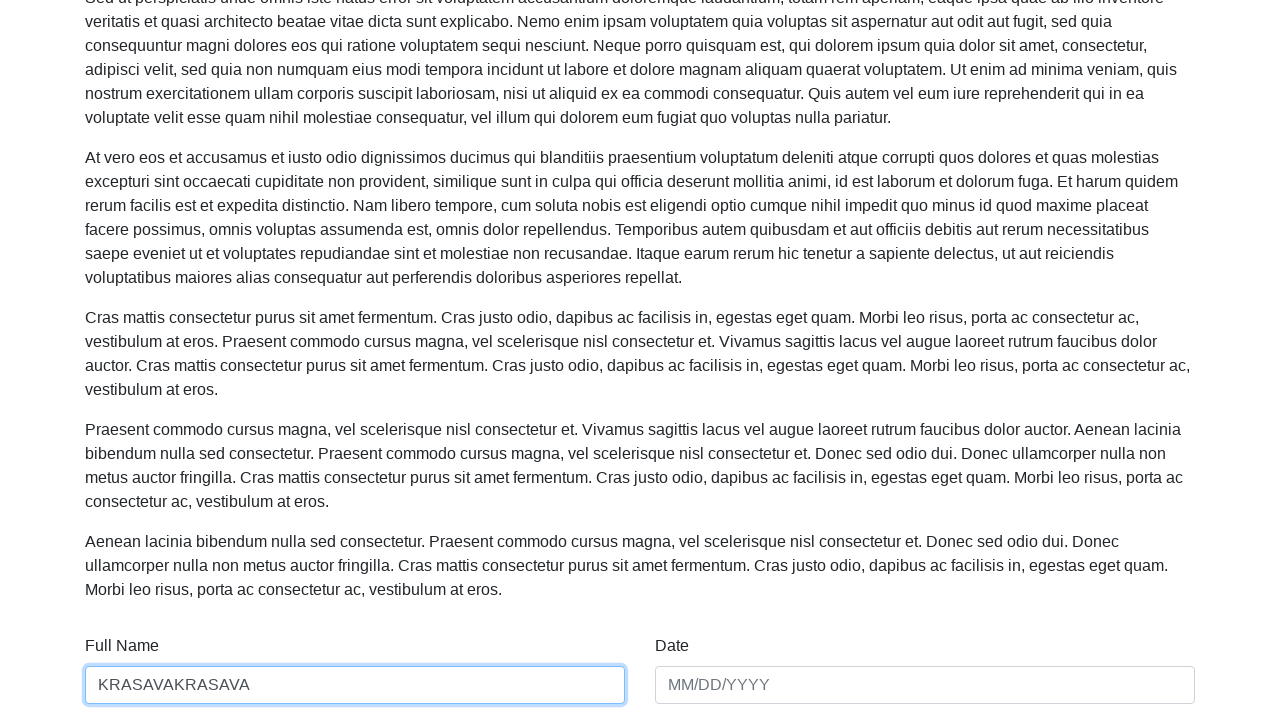